Tests drag and drop functionality by dragging a draggable element into a drop zone

Starting URL: https://v1.training-support.net/selenium/drag-drop

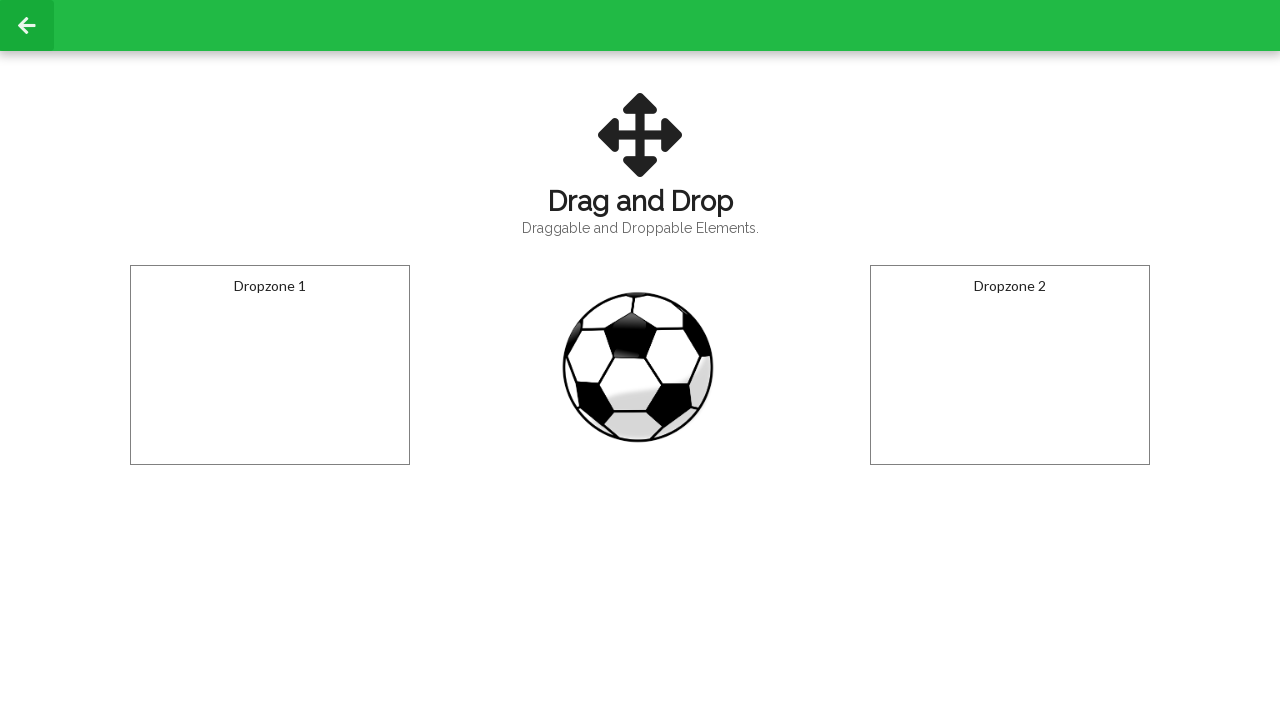

Located the draggable element (ball)
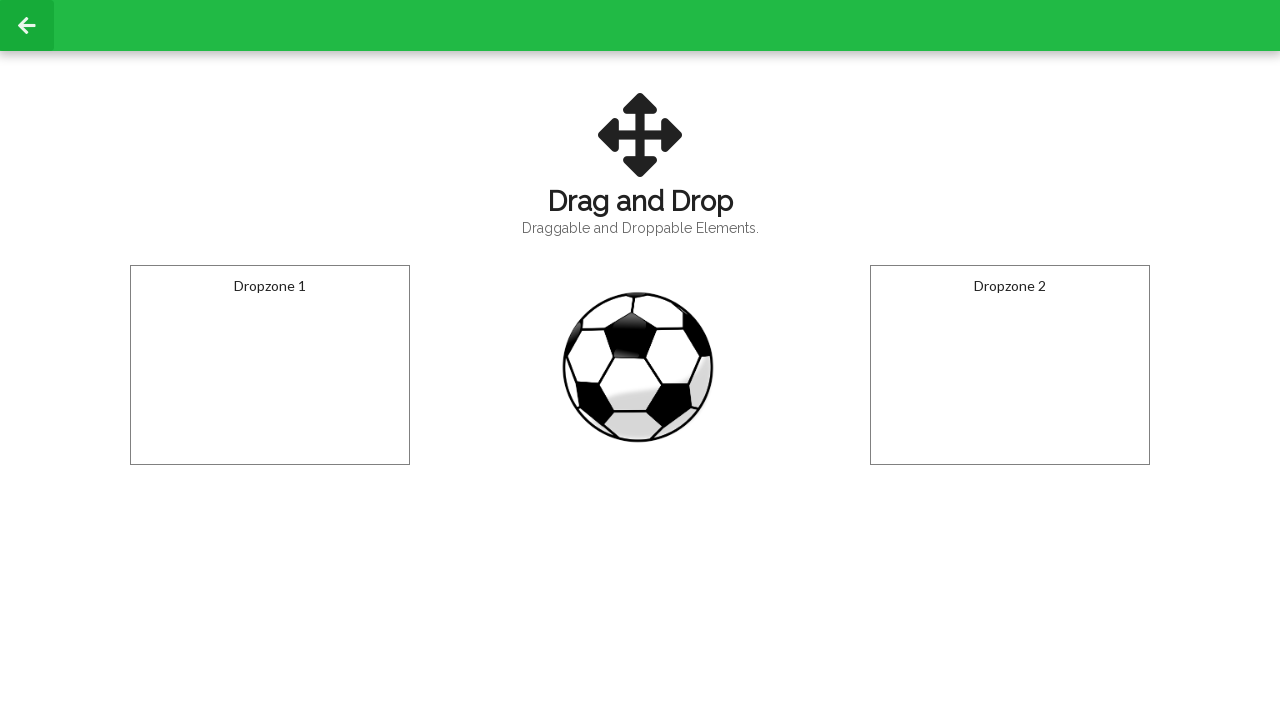

Located the drop zone area
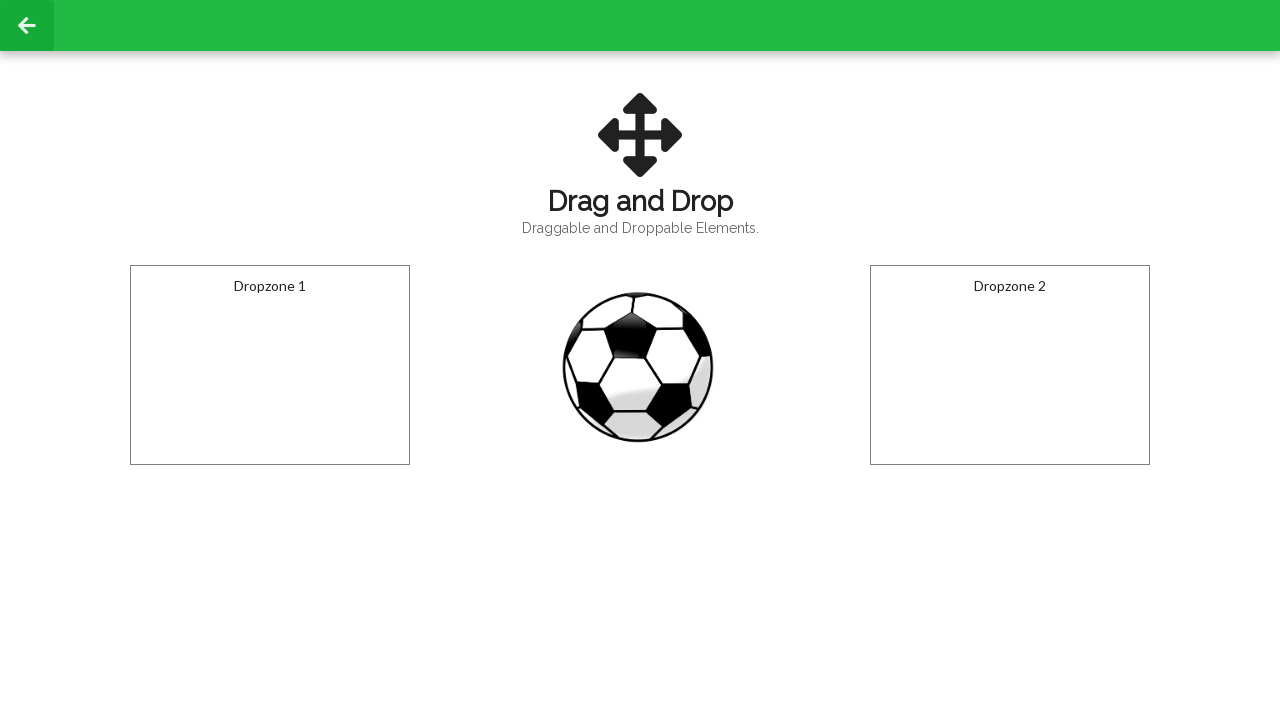

Dragged the ball element into the drop zone at (1010, 365)
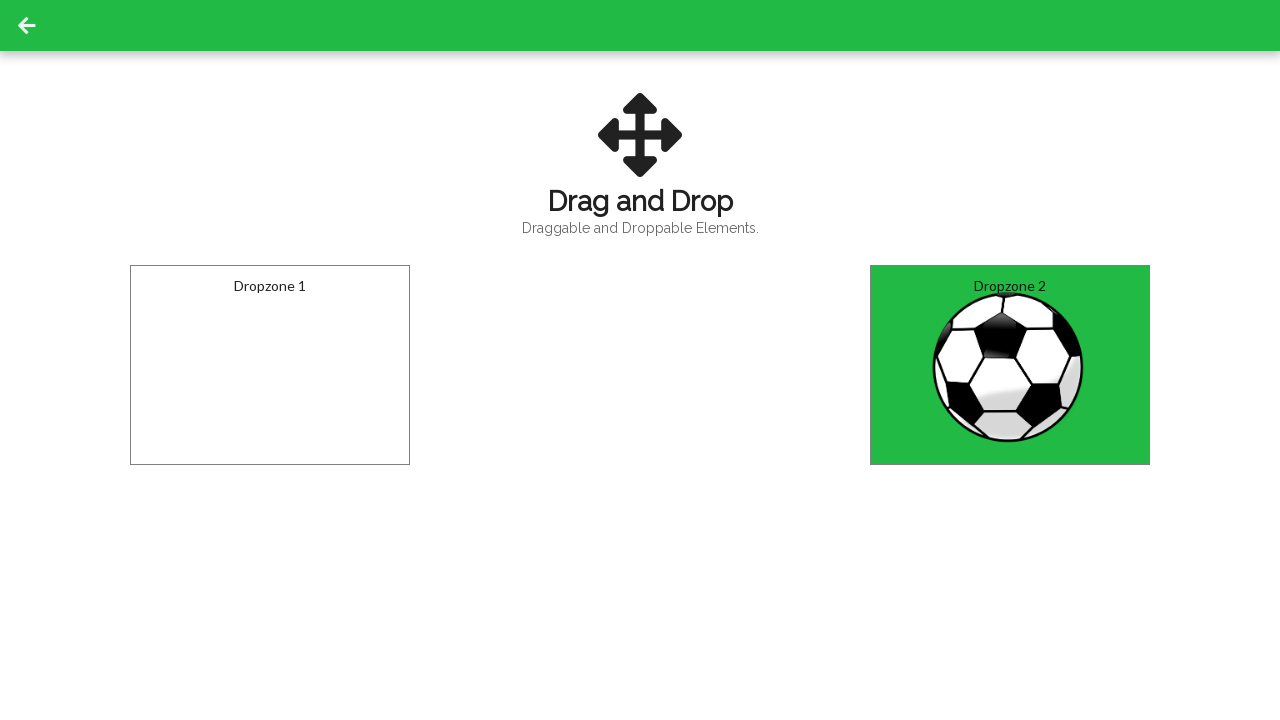

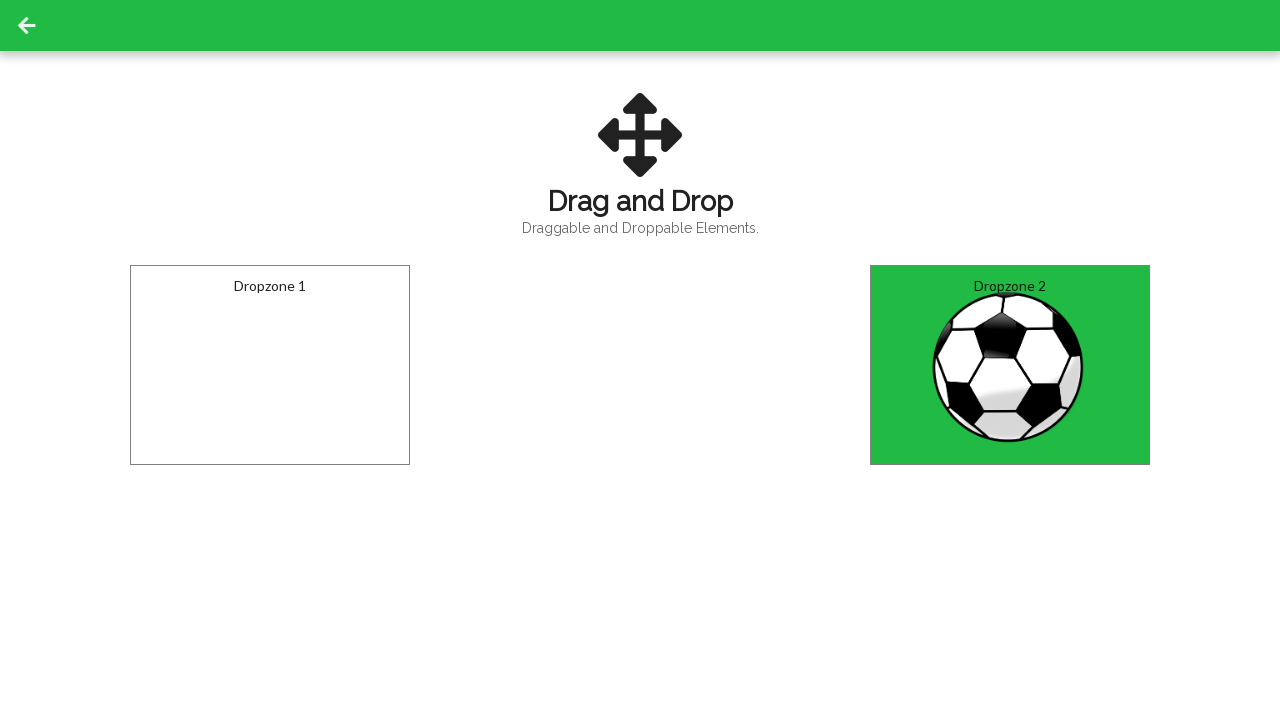